Tests drag and drop functionality within an iframe by dragging a source element to a target element

Starting URL: https://jqueryui.com/droppable/

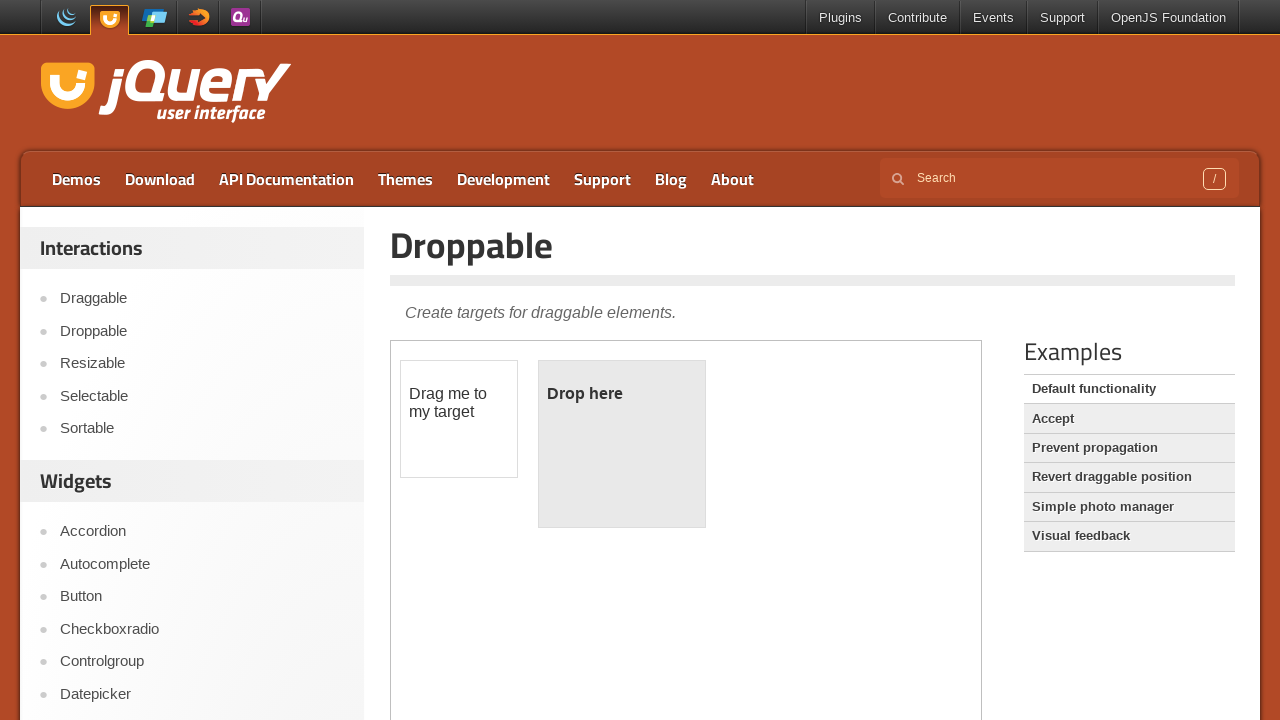

Located iframe.demo-frame containing drag and drop demo
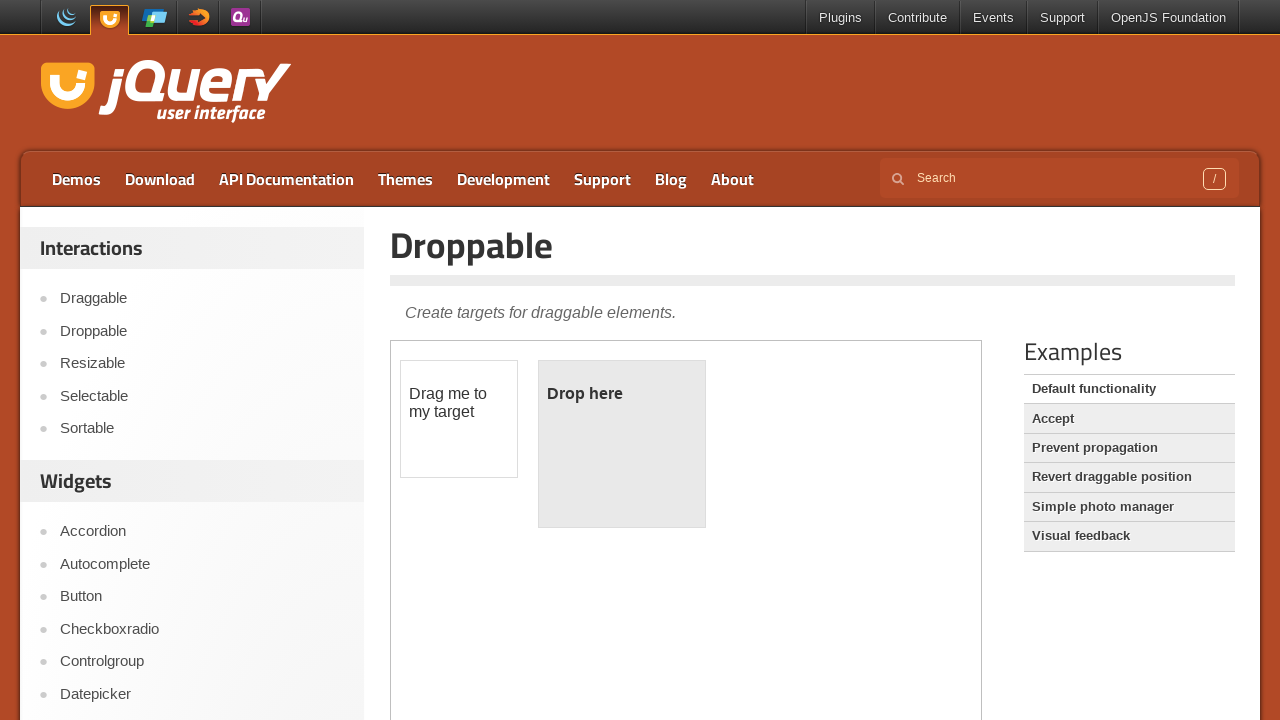

Draggable element (#draggable) is now visible
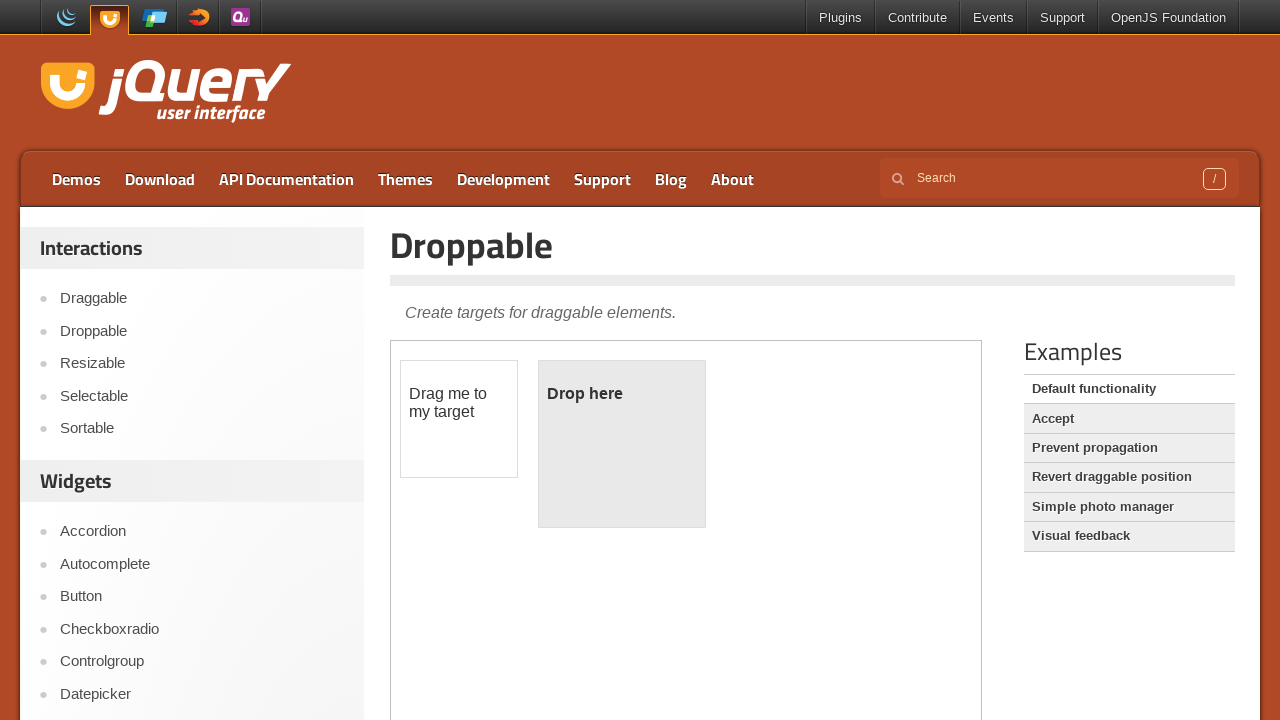

Located source element (#draggable) for drag operation
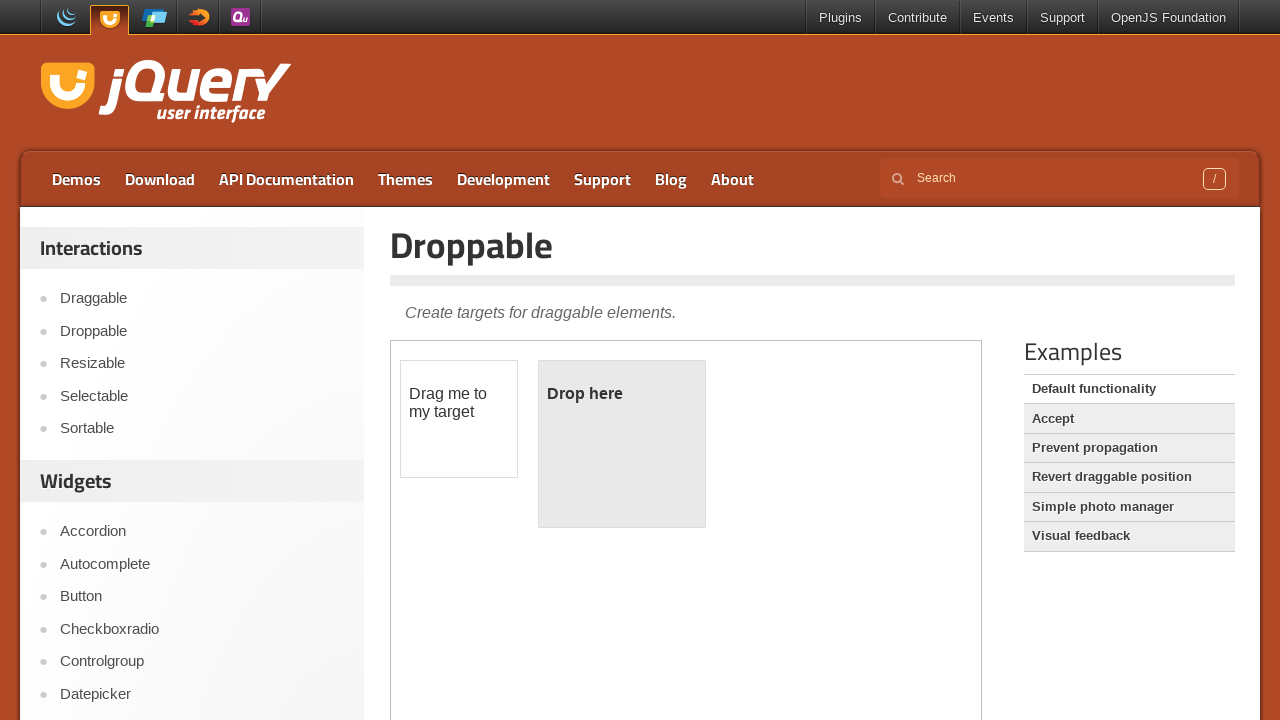

Located target element (#droppable) for drop operation
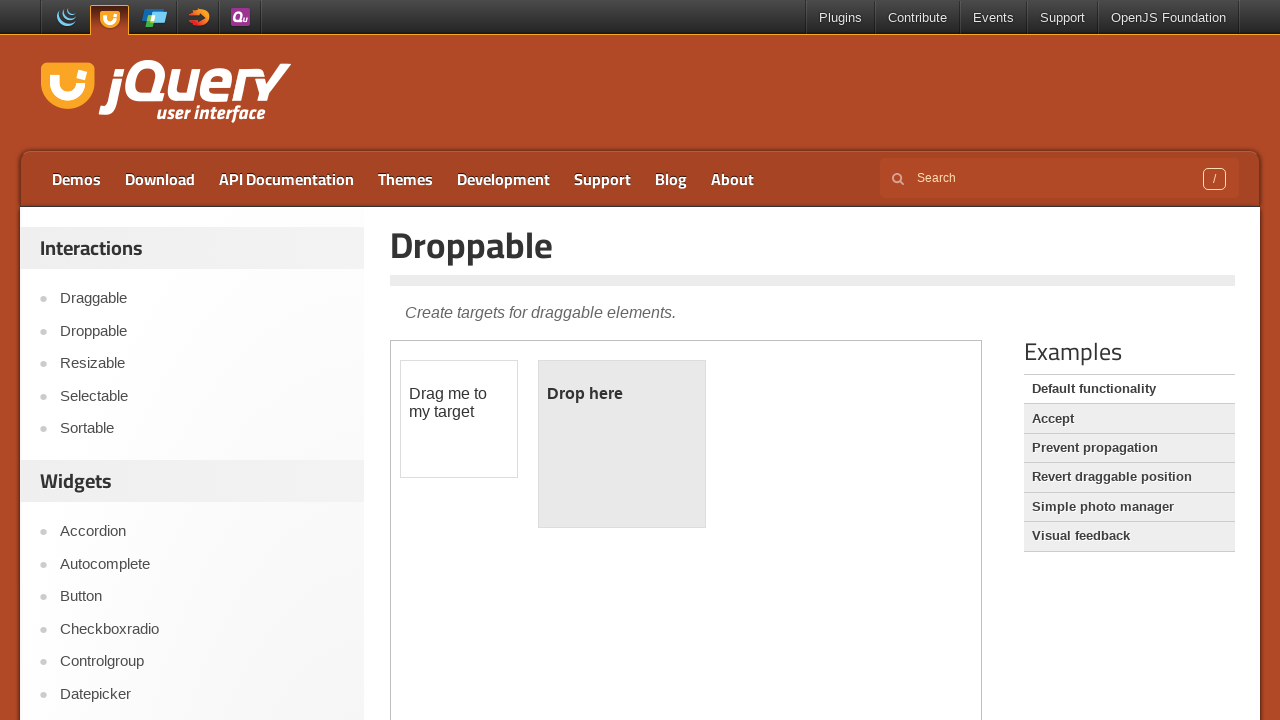

Successfully dragged #draggable element to #droppable target at (622, 444)
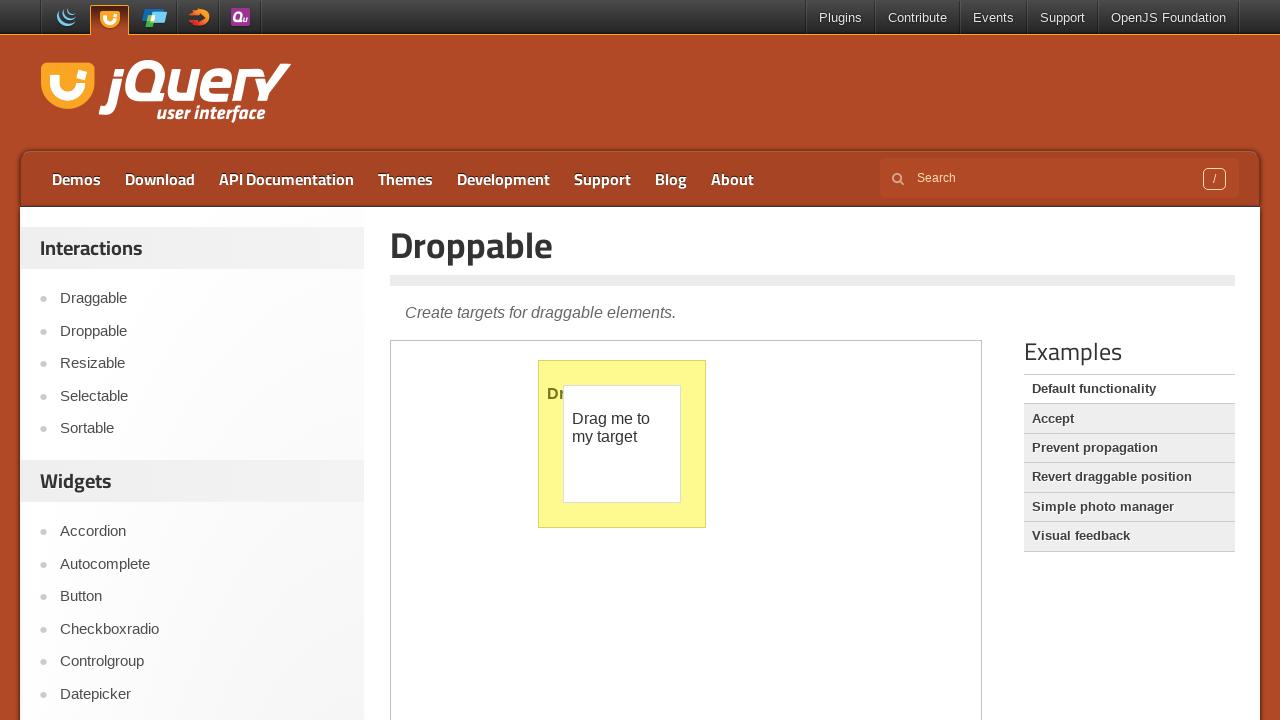

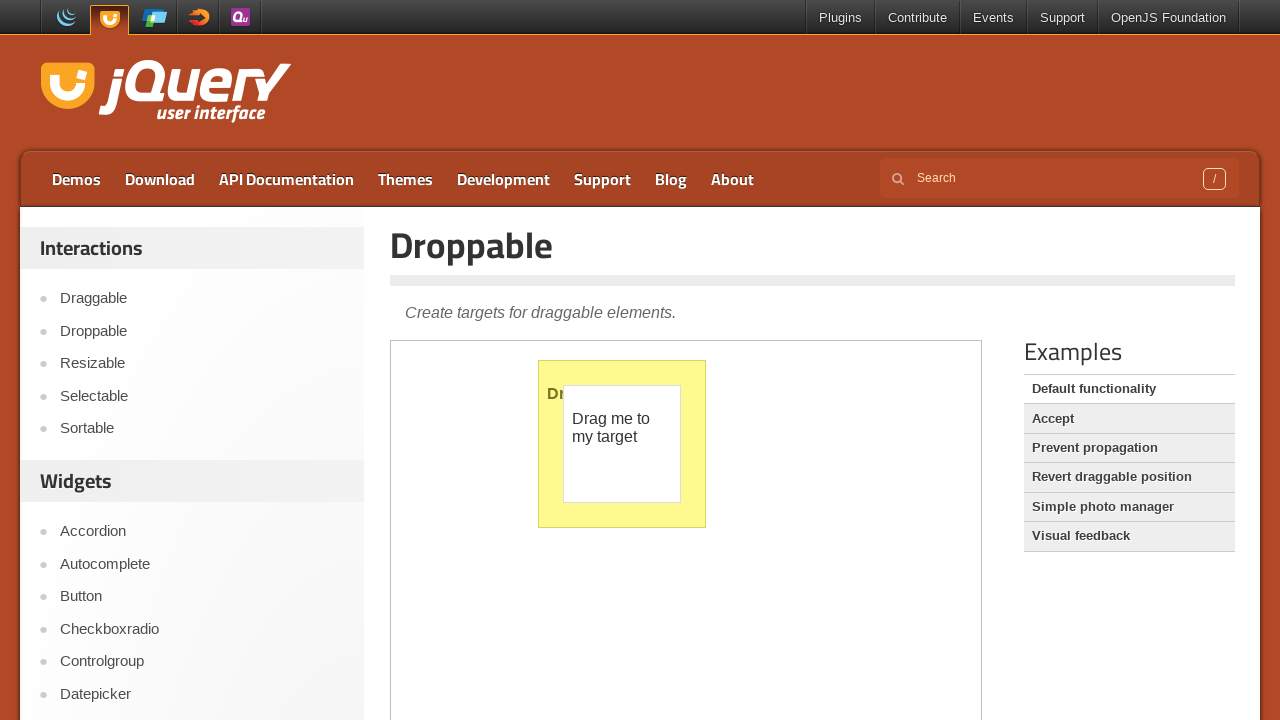